Navigates to an insurance application start page and verifies that a secondary button element is present on the page.

Starting URL: https://saas-release.snapsheet.tech/app/snapsheet_insurance/start

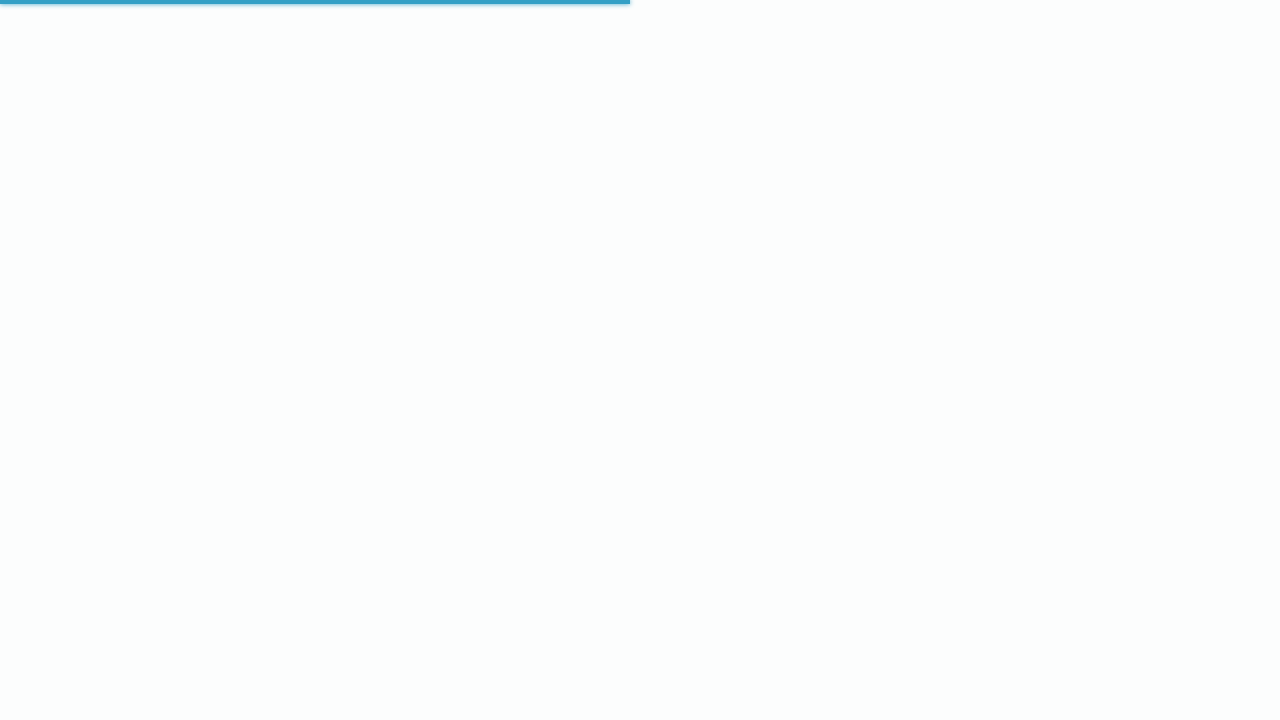

Navigated to insurance application start page
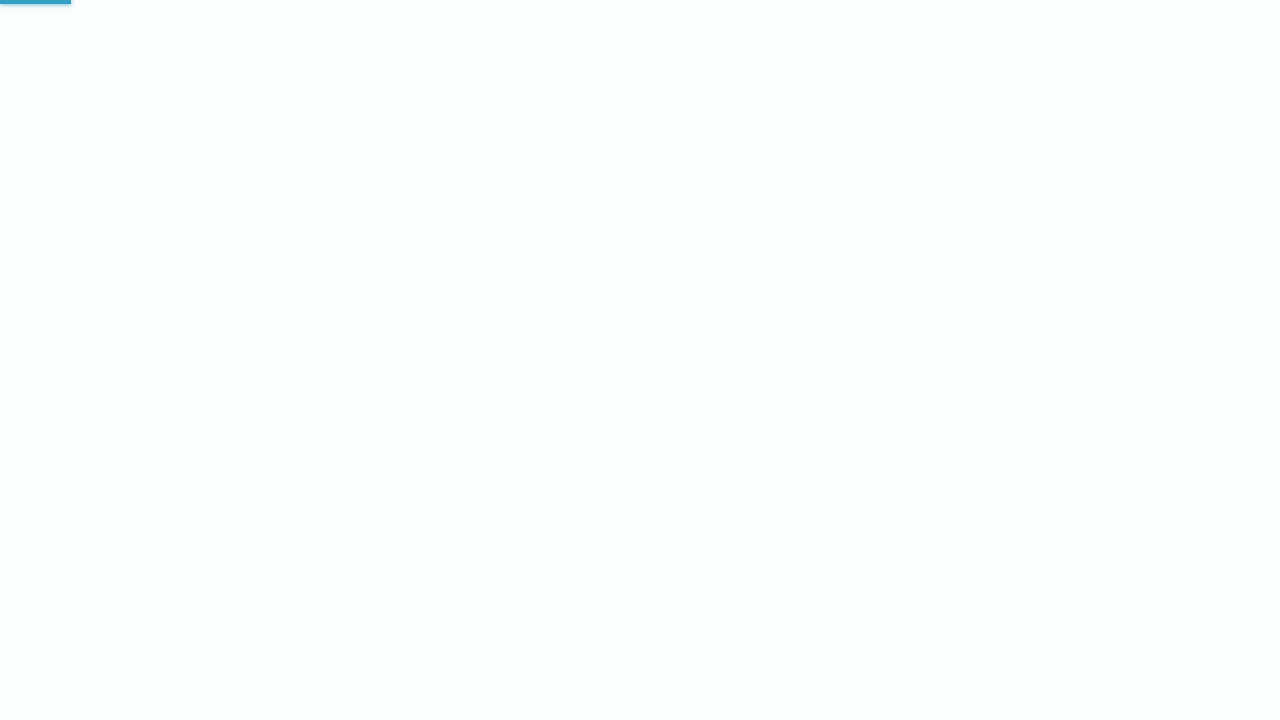

Verified secondary button element is present on the page
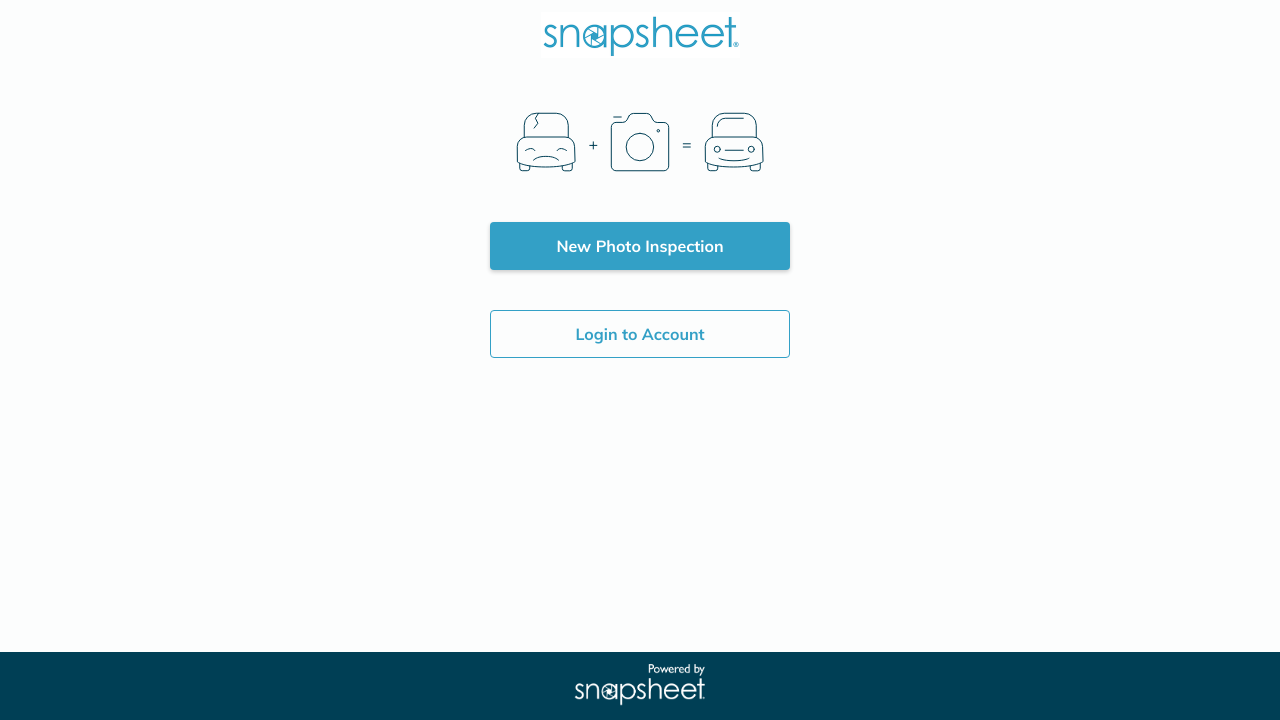

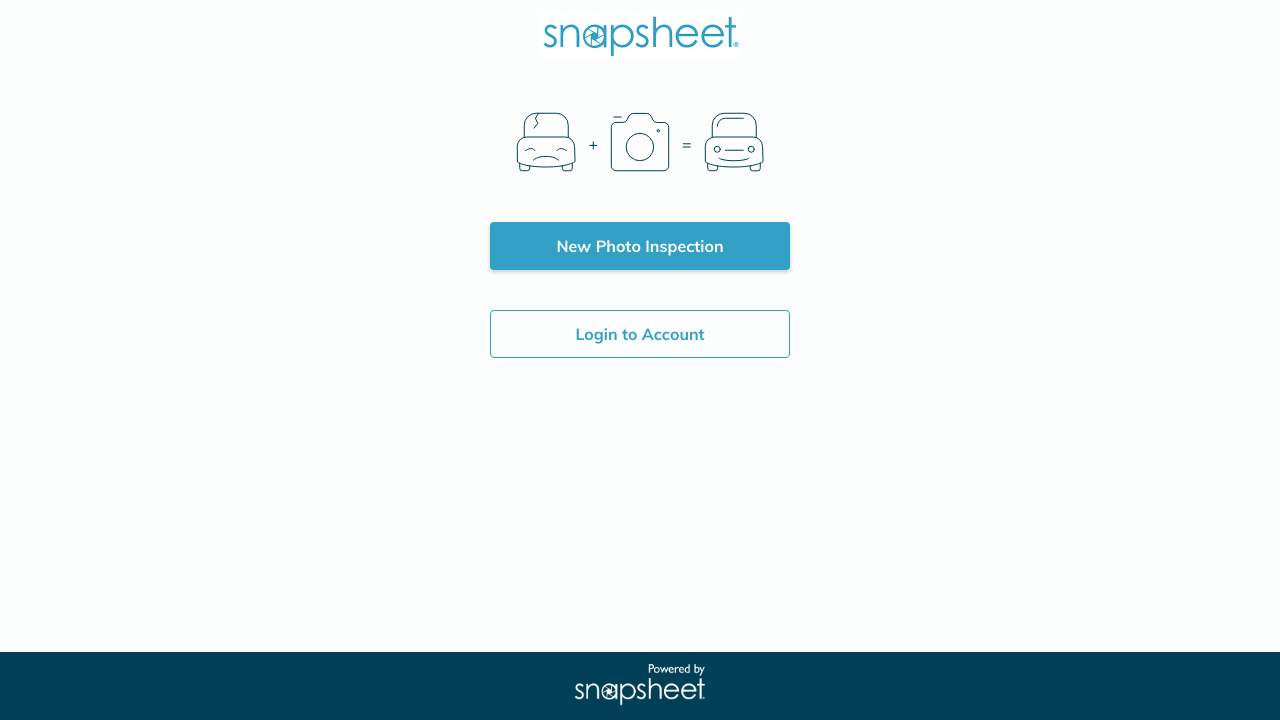